Tests a slow calculator application by setting a delay, performing a calculation (7 + 8), and verifying the result appears

Starting URL: https://bonigarcia.dev/selenium-webdriver-java/slow-calculator.html

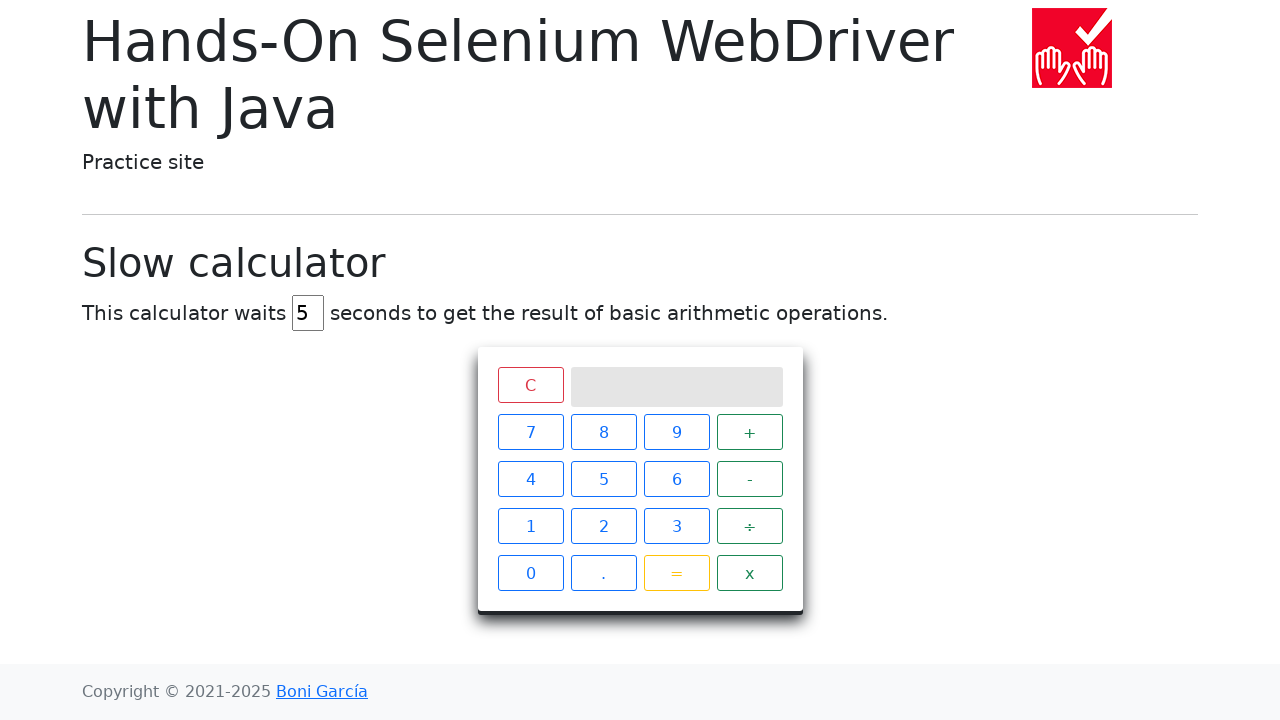

Navigated to slow calculator application
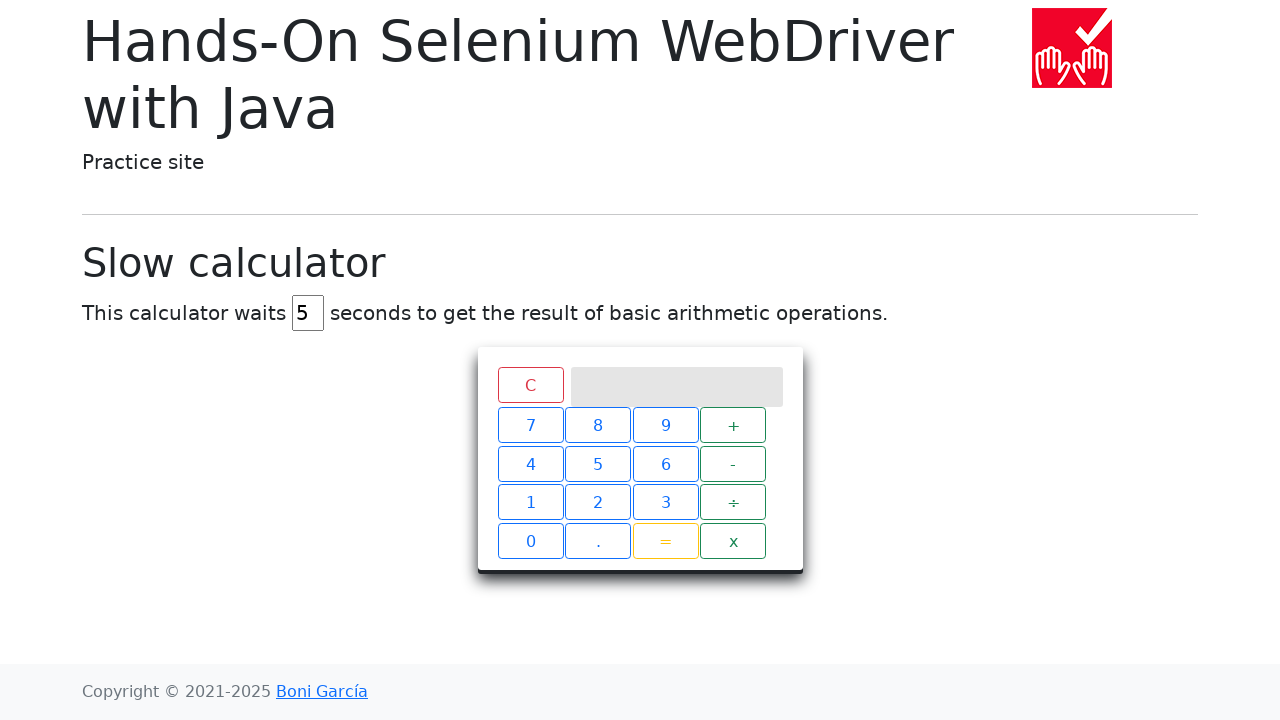

Cleared delay input field on #delay
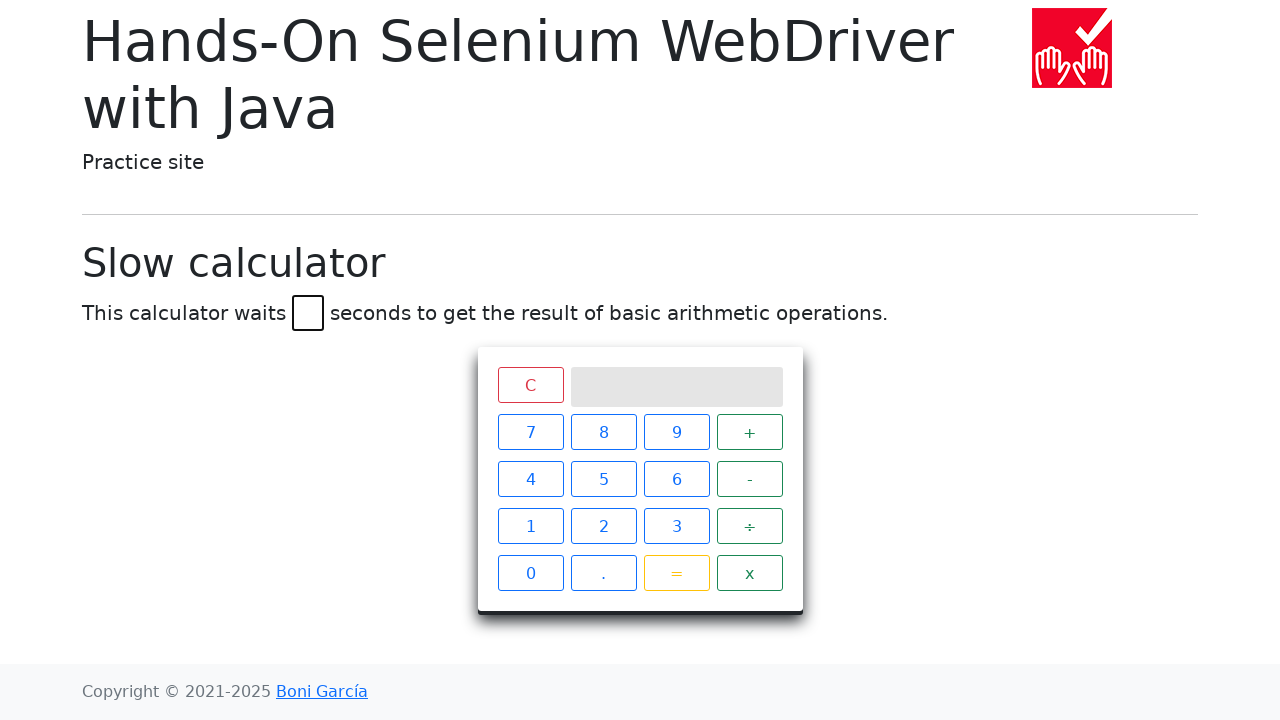

Set delay to 3 seconds on #delay
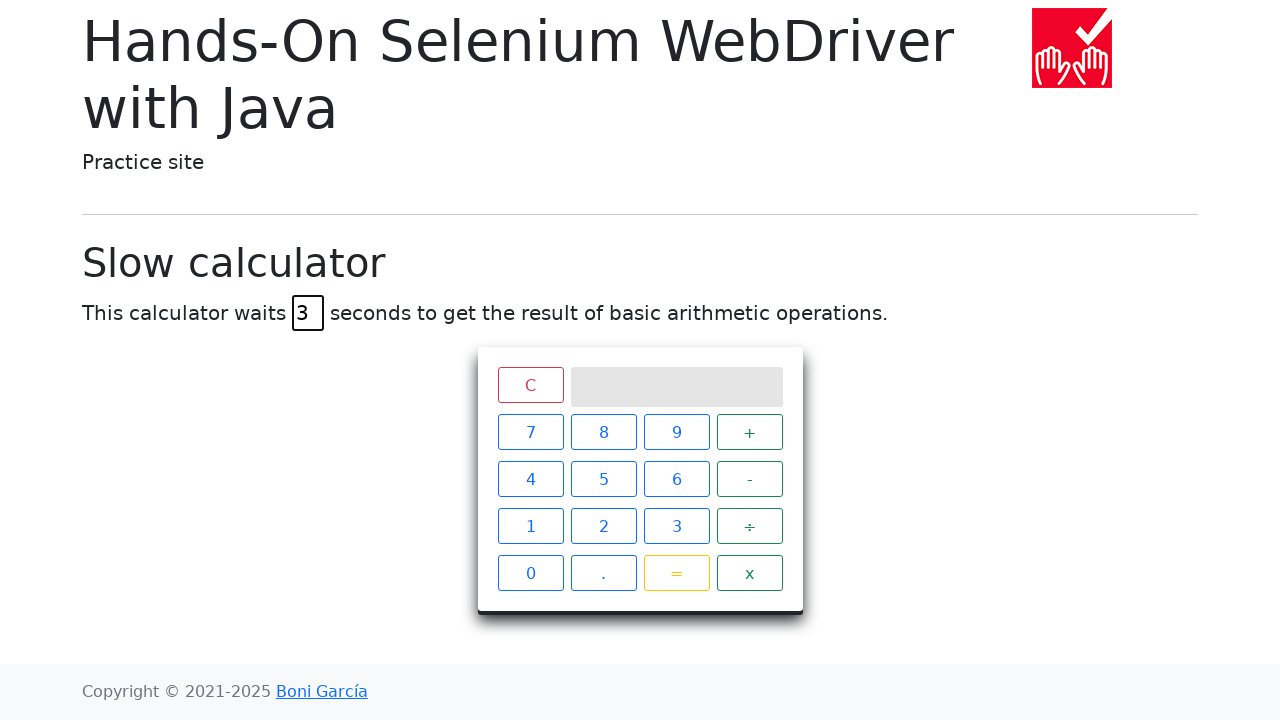

Clicked calculator button 7 at (530, 432) on xpath=//*[@id="calculator"]/div[2]/span[1]
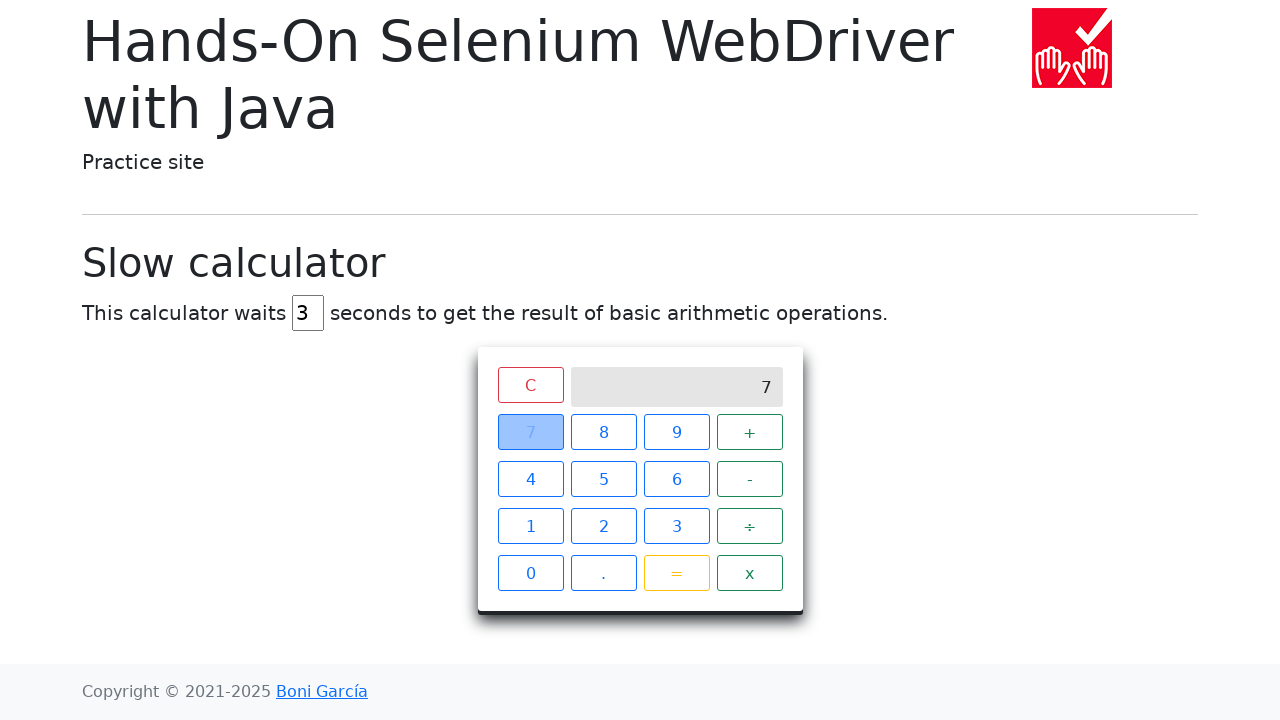

Clicked plus operator at (750, 432) on xpath=//*[@id="calculator"]/div[2]/span[4]
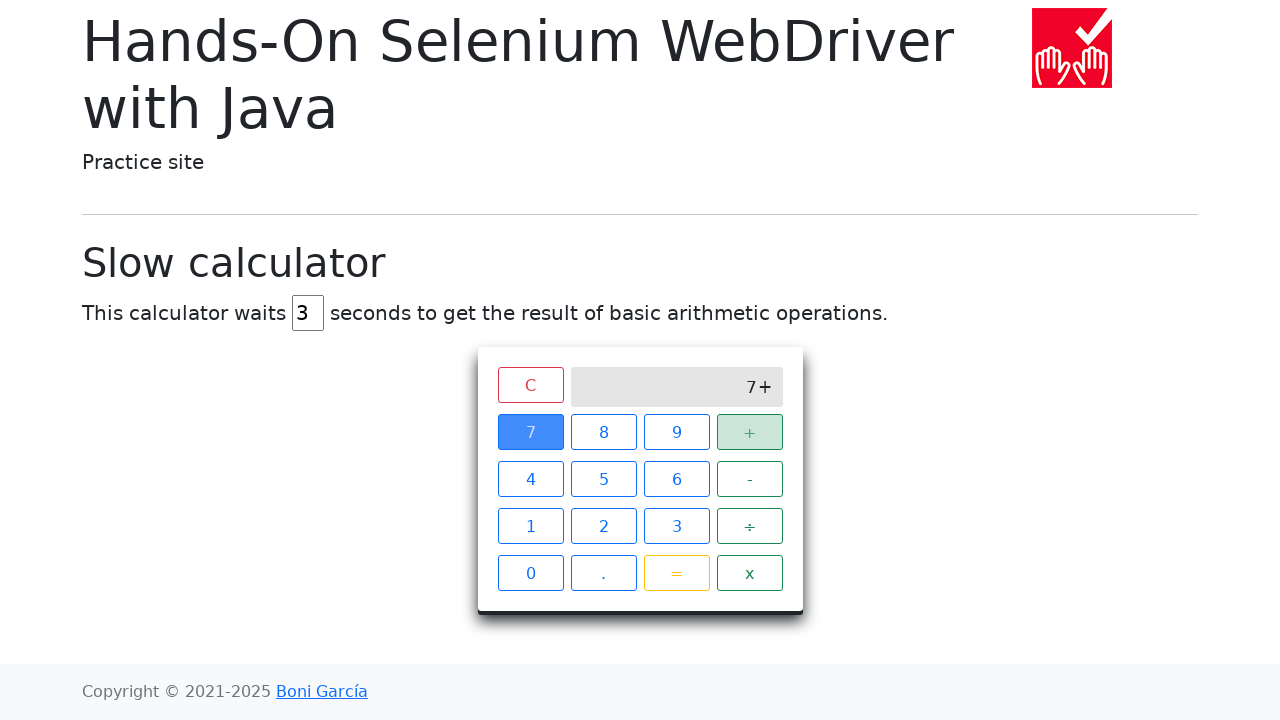

Clicked calculator button 8 at (604, 432) on xpath=//*[@id="calculator"]/div[2]/span[2]
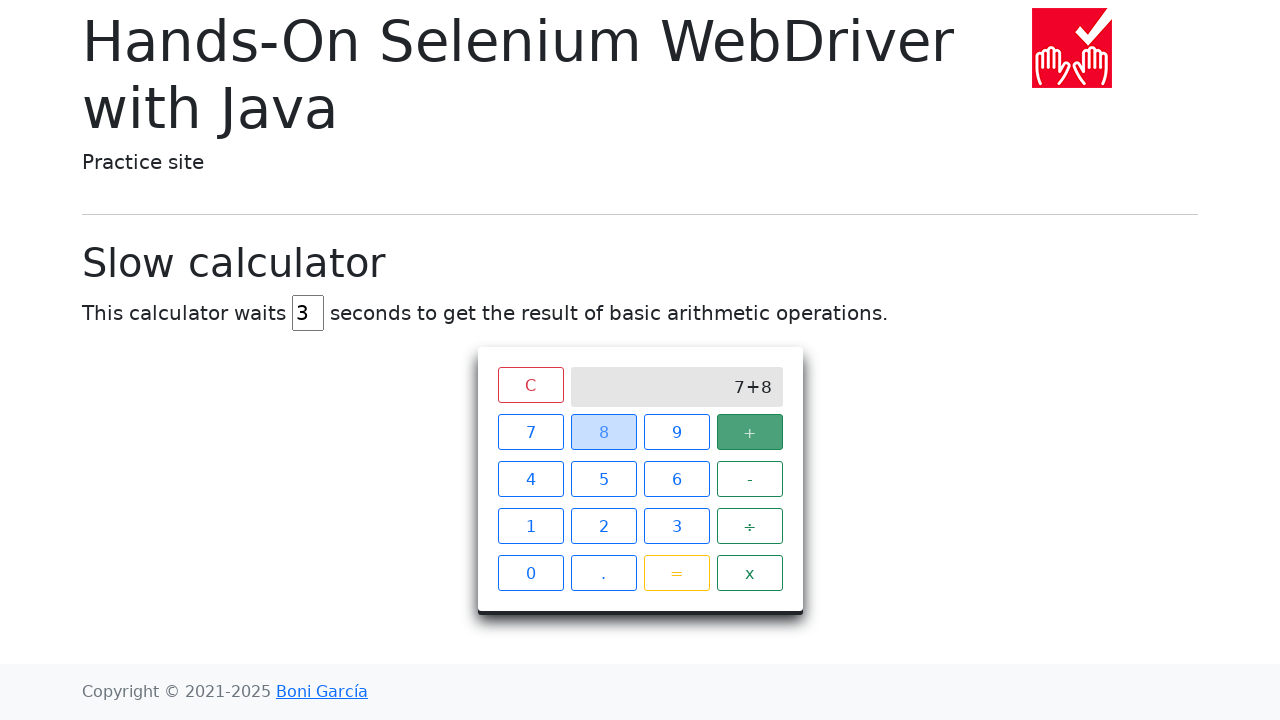

Clicked equals button to calculate 7 + 8 at (676, 573) on xpath=//*[@id="calculator"]/div[2]/span[15]
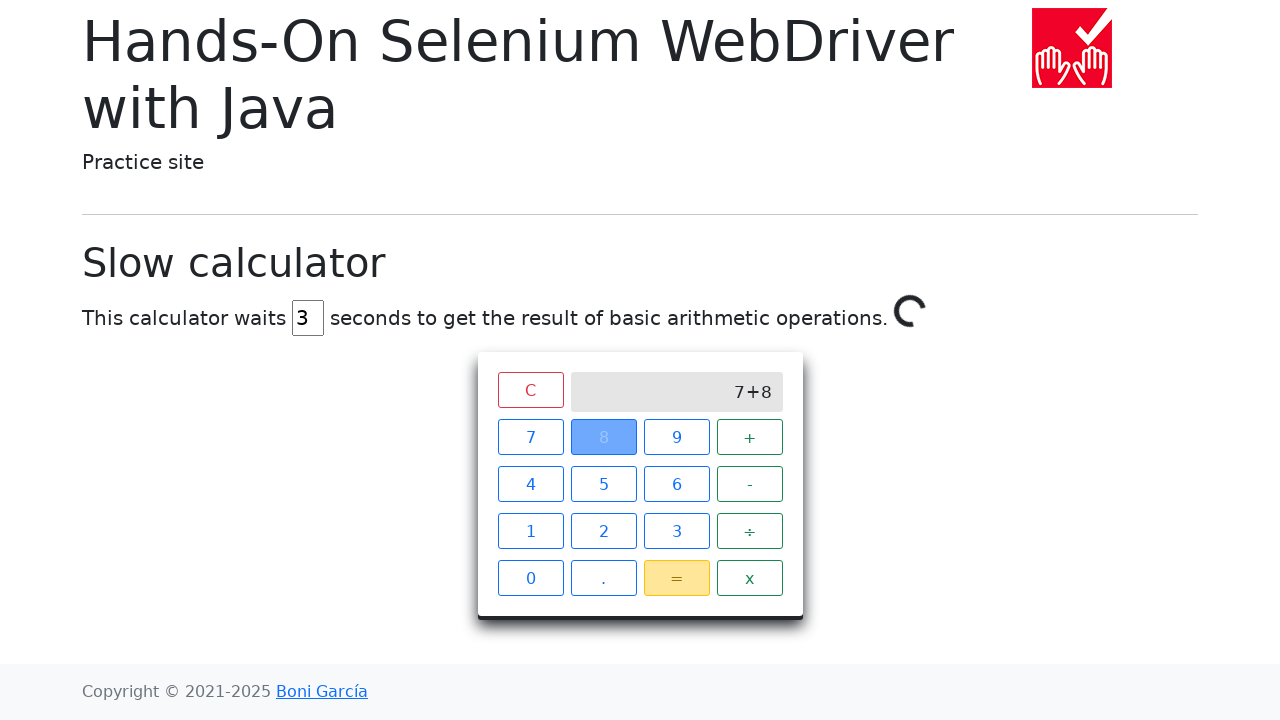

Result 15 appeared on calculator screen after 3-second delay
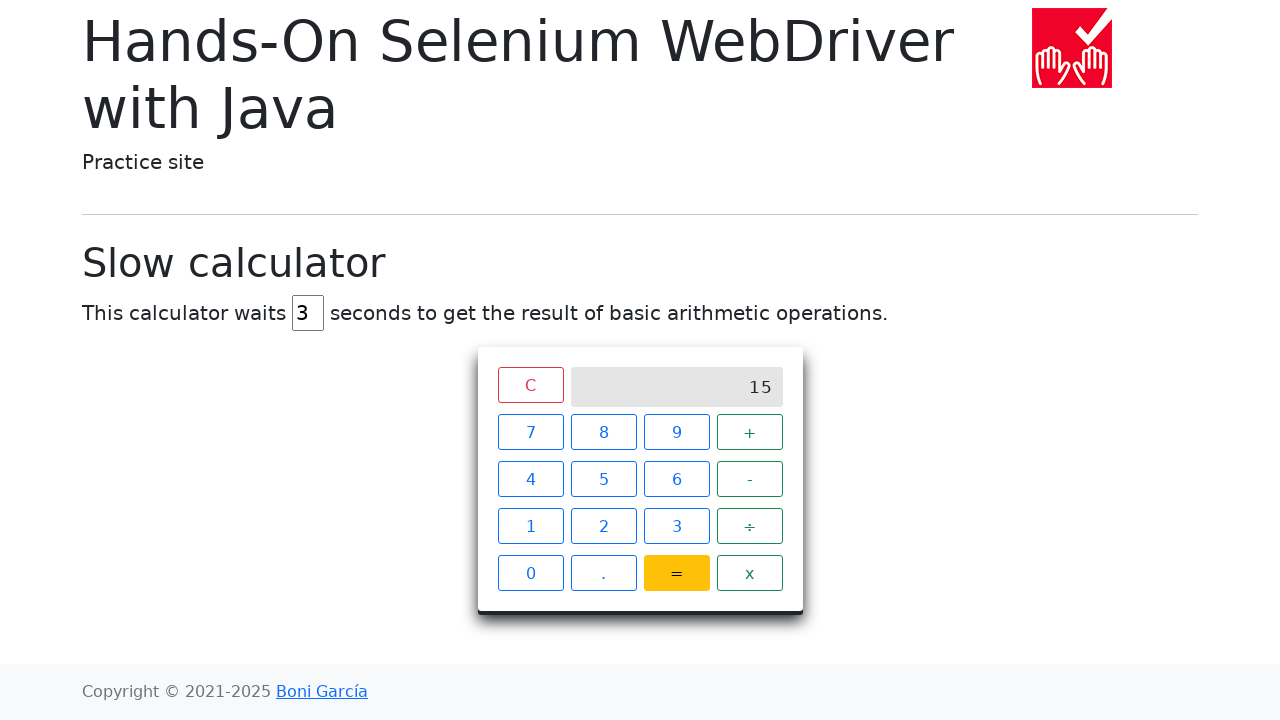

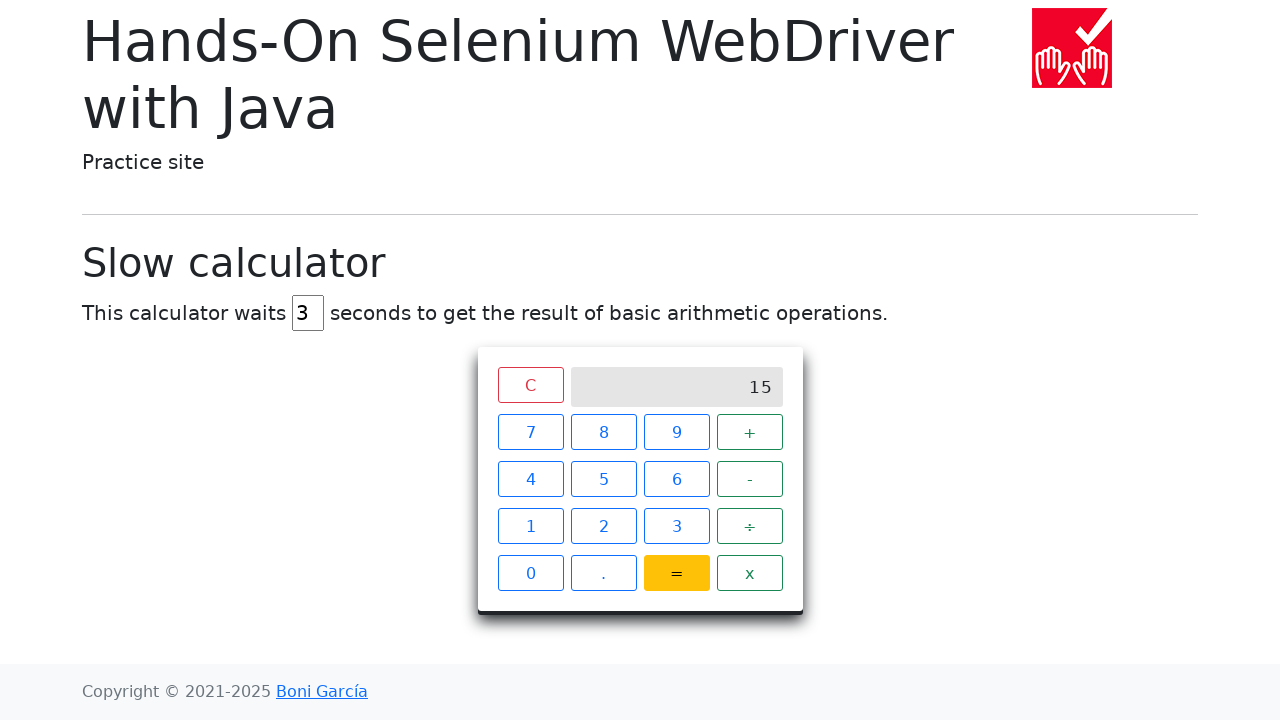